Tests multiple window handling by clicking a link that opens a new window, extracting email text from the new window, and using it to fill the username field in the original window

Starting URL: https://rahulshettyacademy.com/loginpagePractise/#

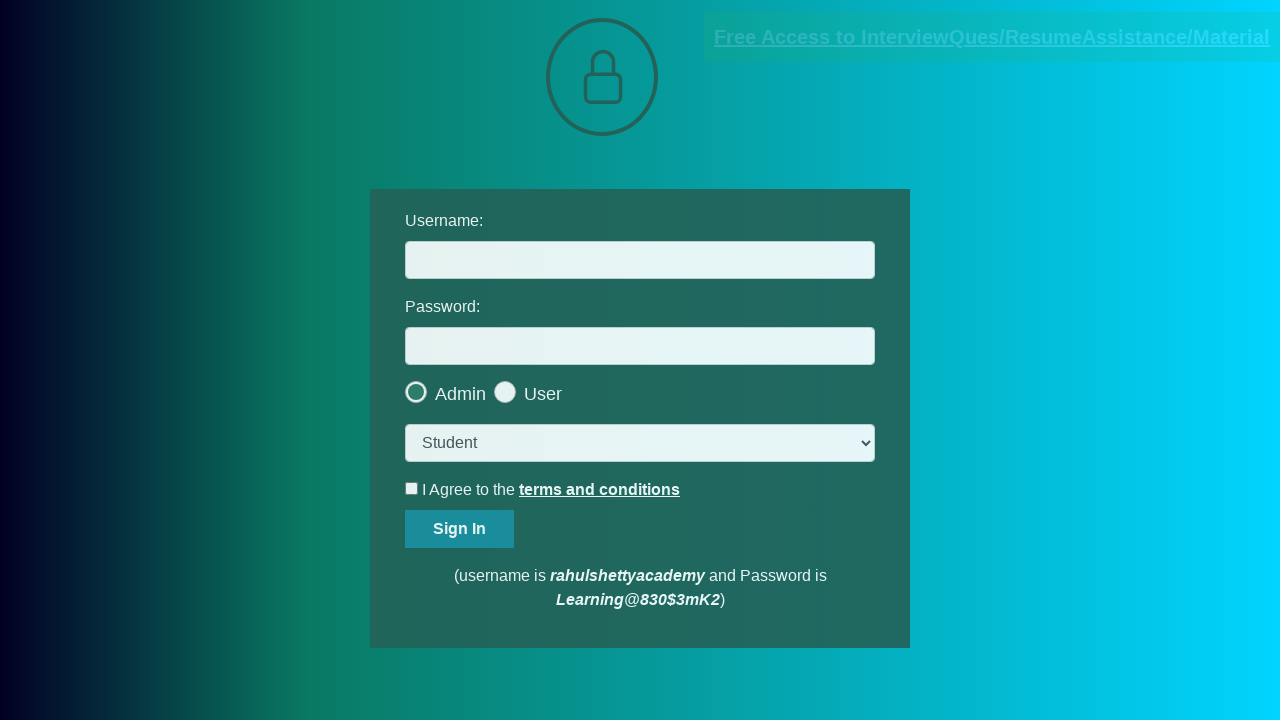

Clicked blinking text link to open new window at (992, 37) on .blinkingText
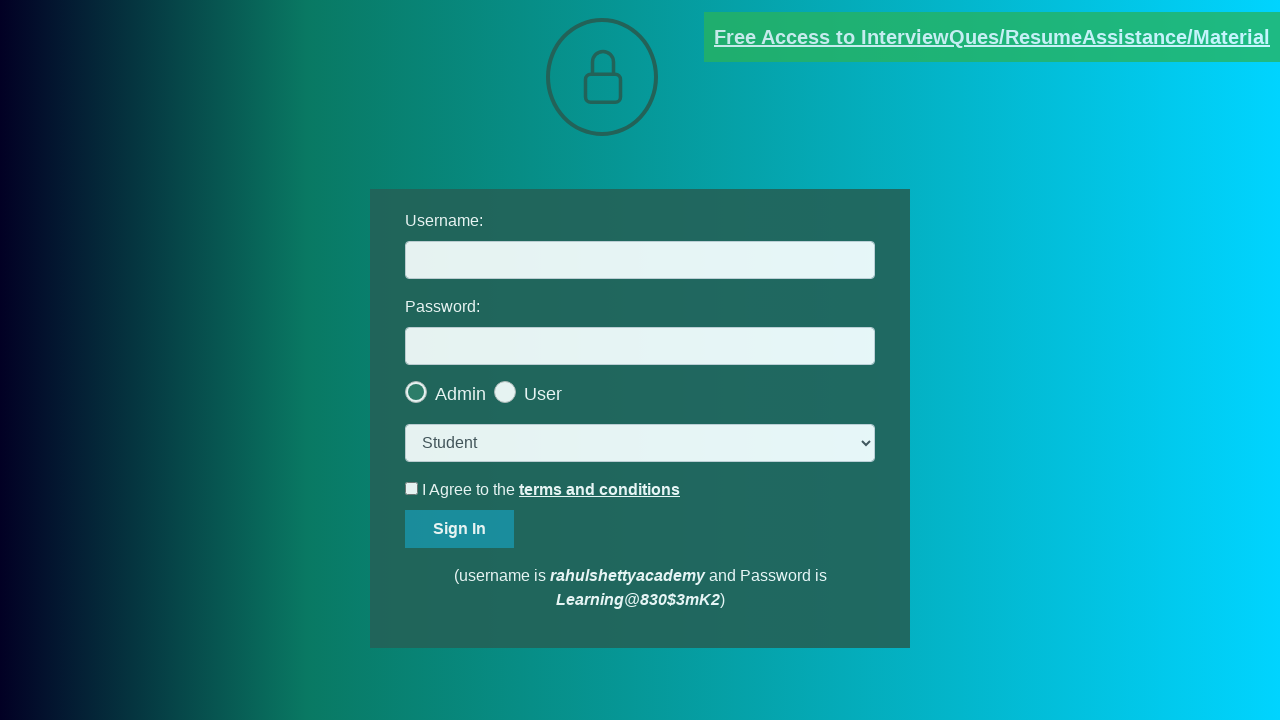

New window opened and captured
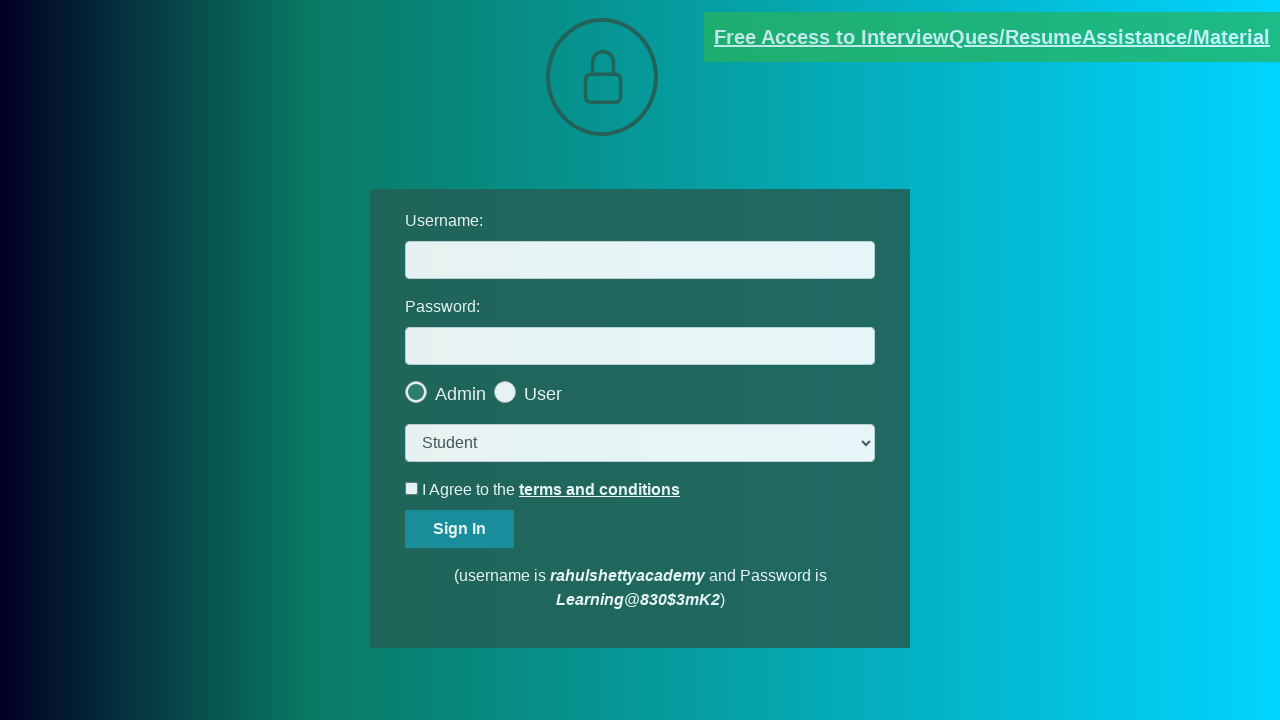

Extracted text content from red paragraph in new window
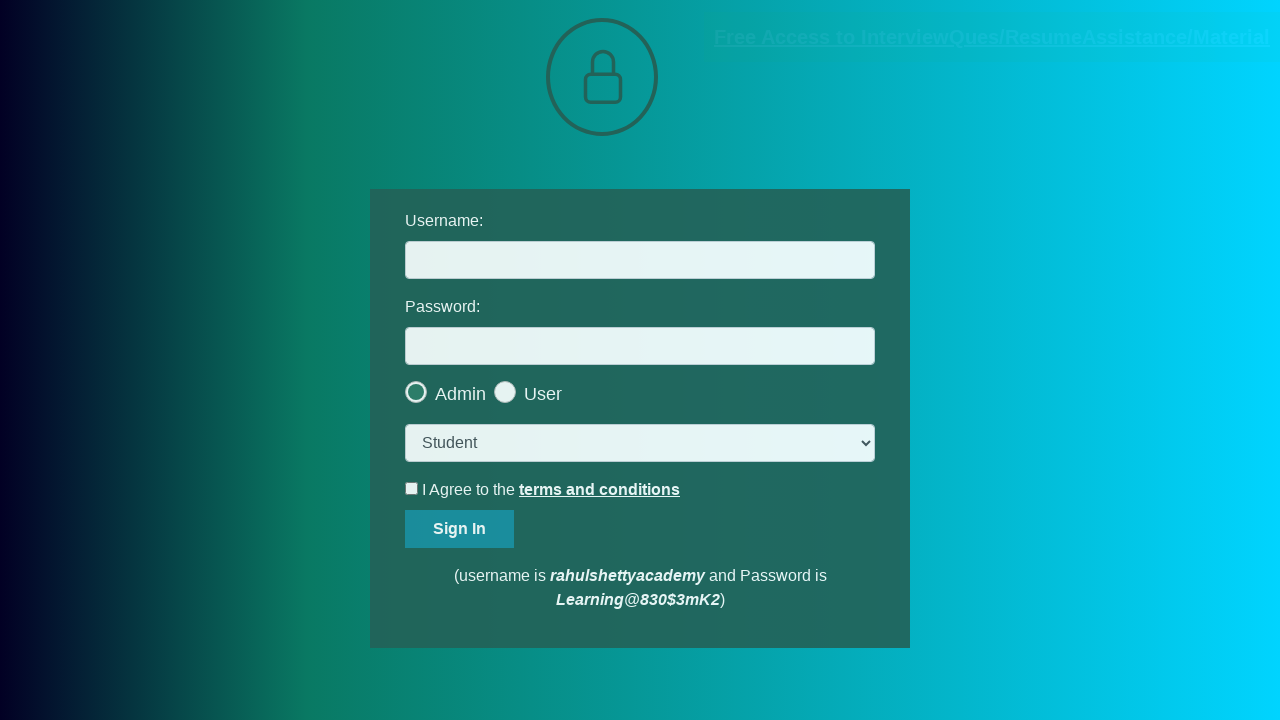

Parsed email address from red text: mentor@rahulshettyacademy.com
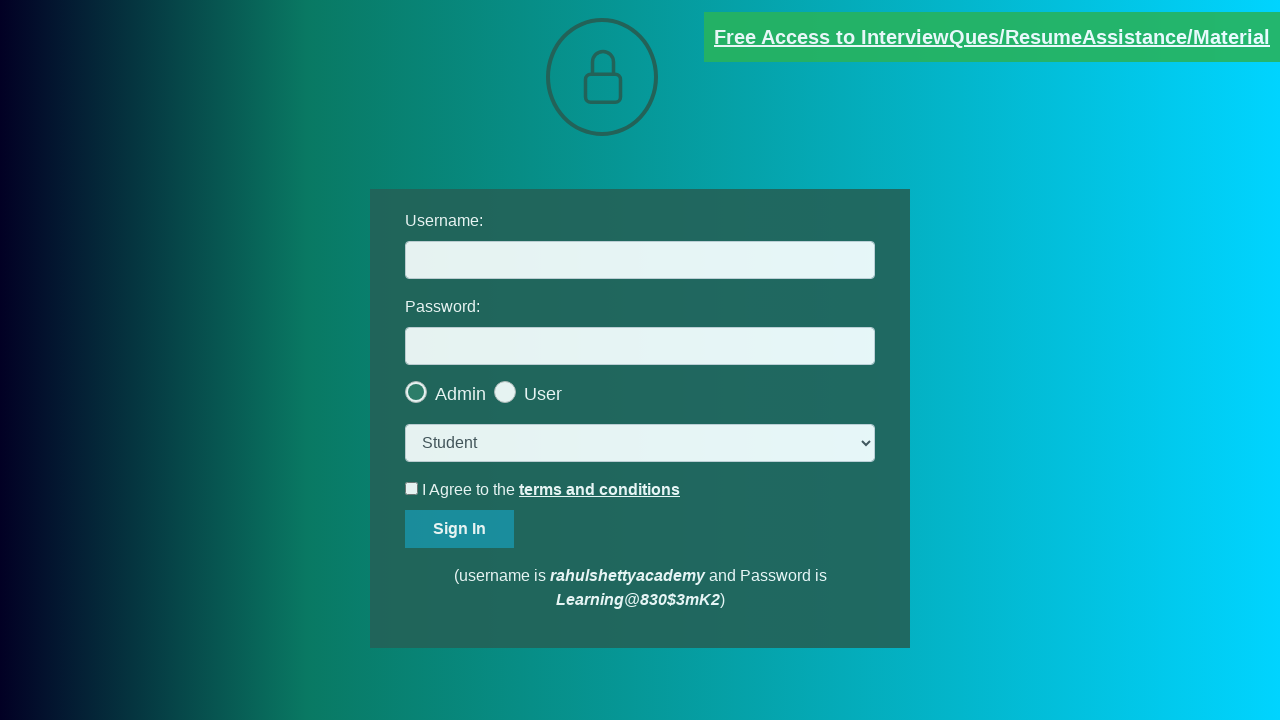

Filled username field with extracted email: mentor@rahulshettyacademy.com on #username
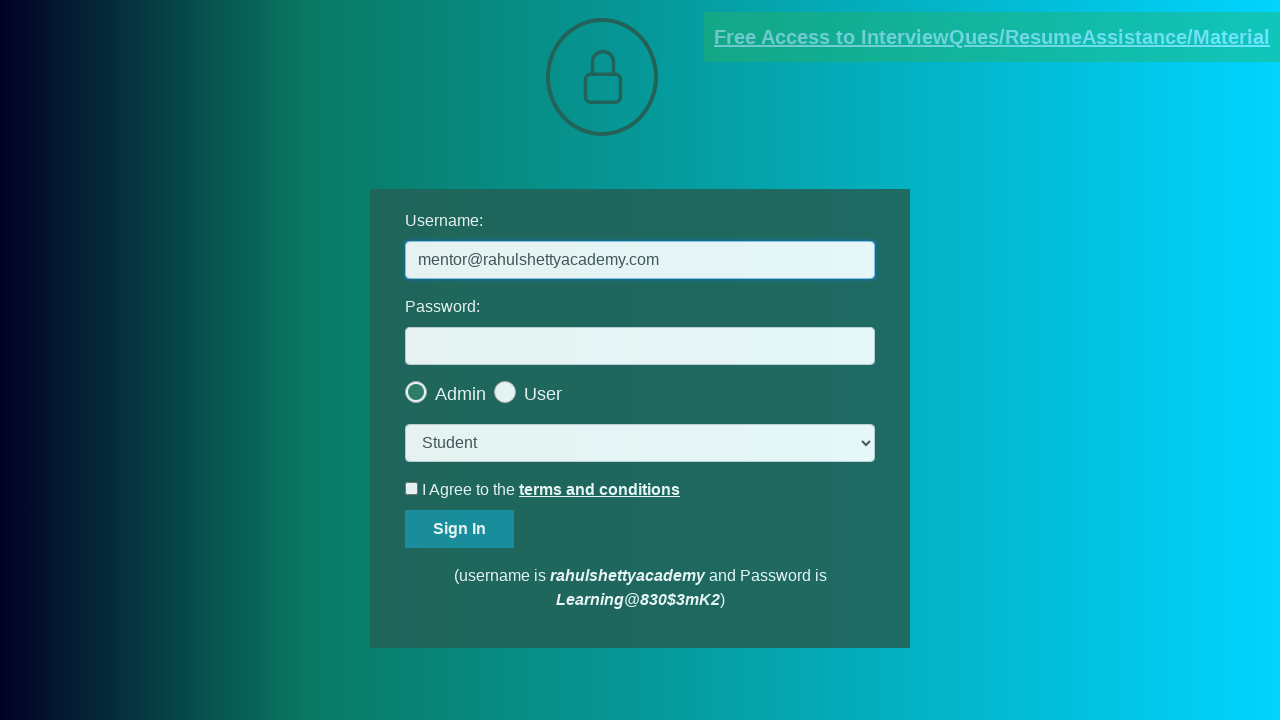

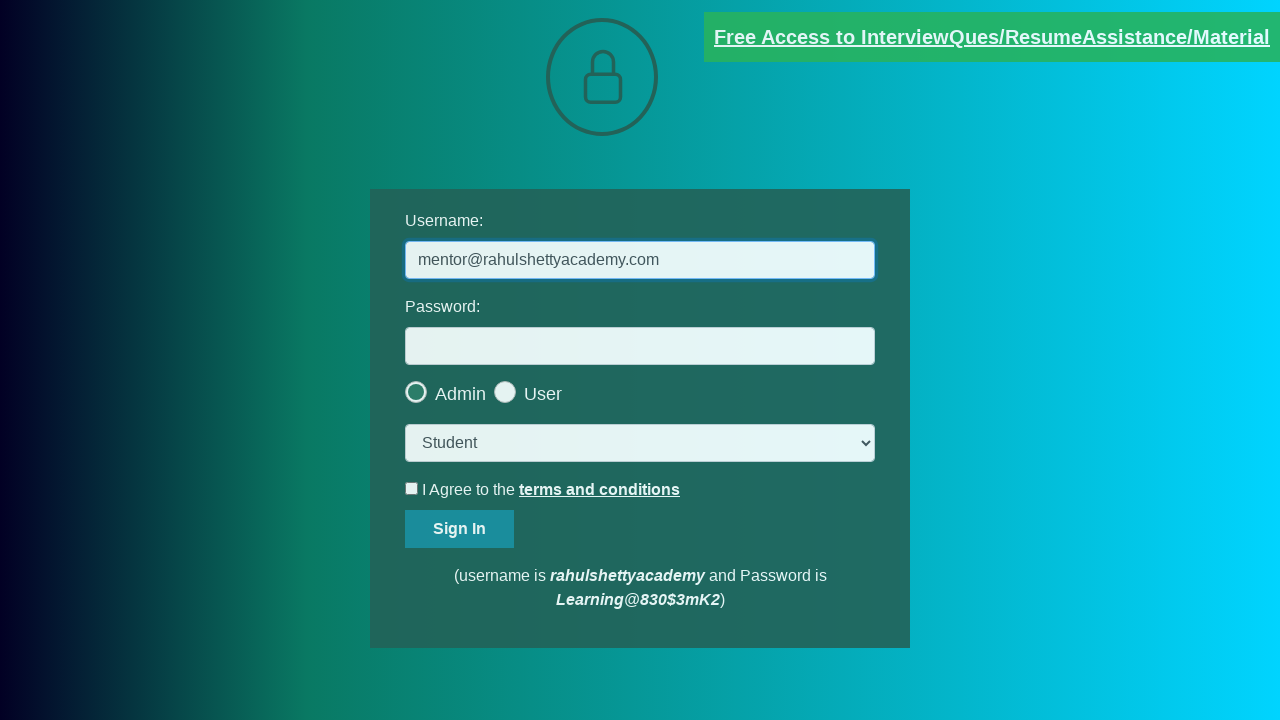